Tests finding various elements on a page using XPath selectors, verifying different XPath strategies for locating headings, text paragraphs, and buttons.

Starting URL: https://kristinek.github.io/site/examples/locators

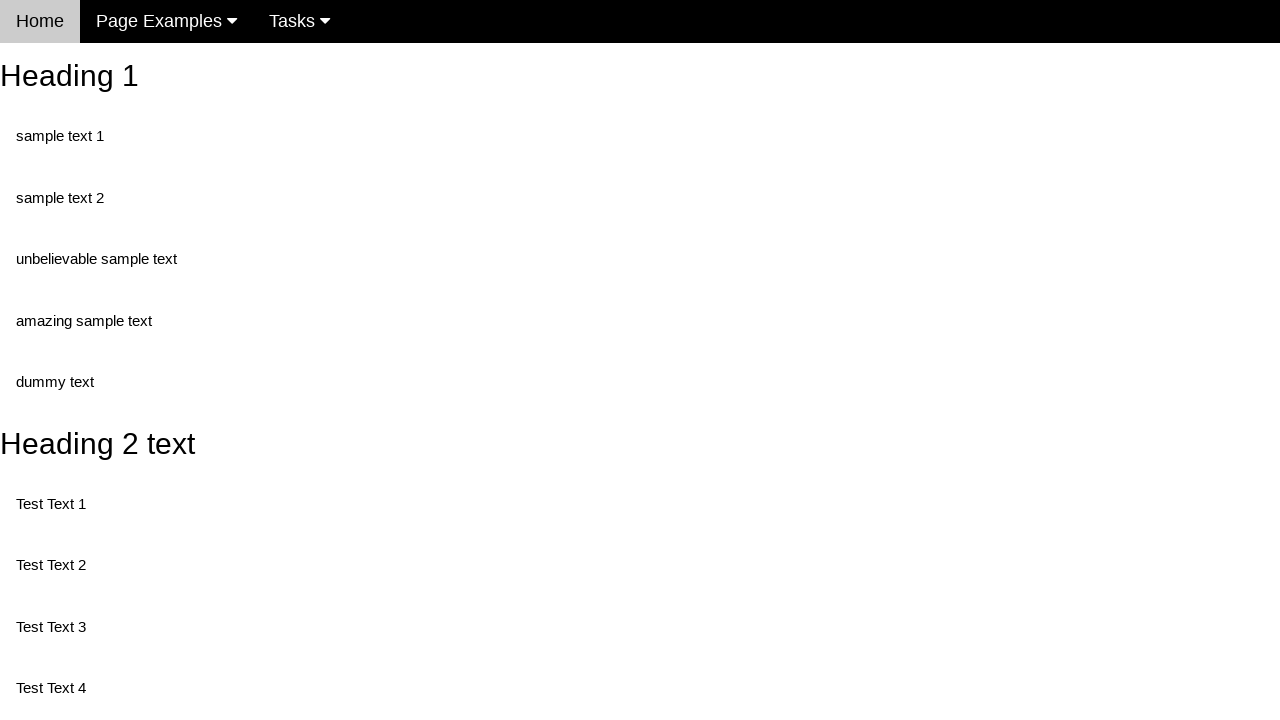

Navigated to locators example page
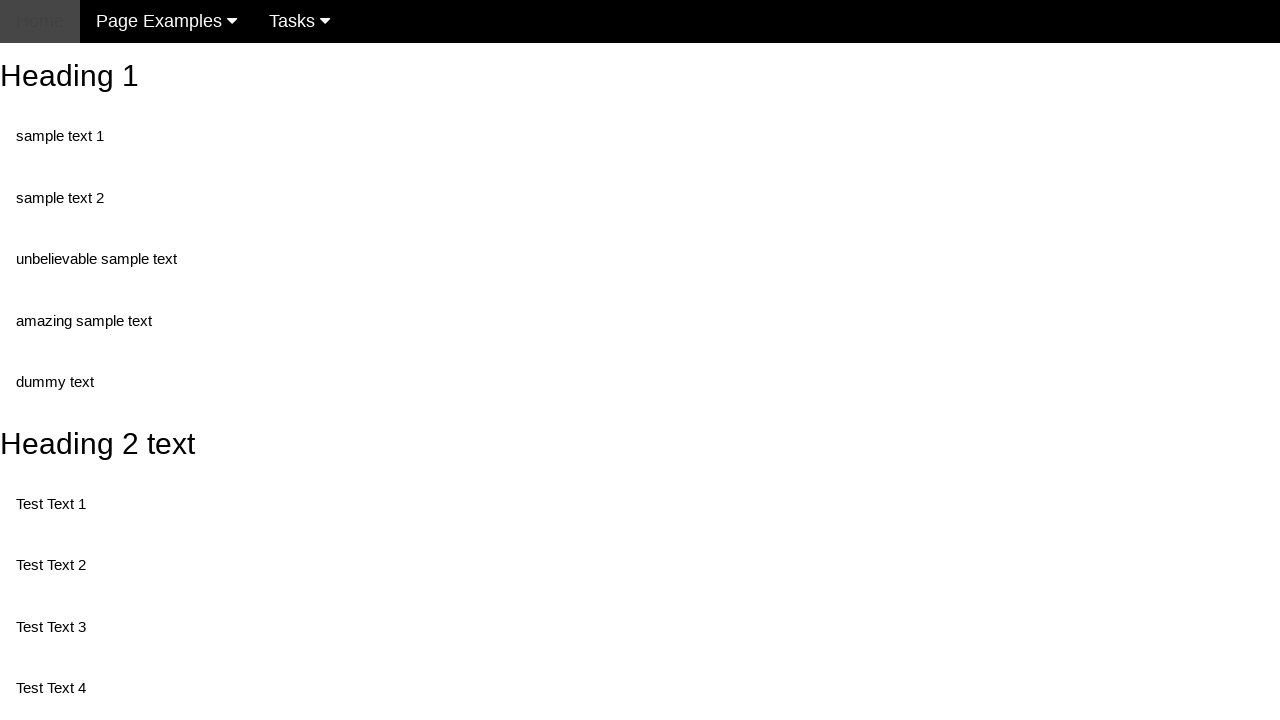

Waited for heading_2 element to be present
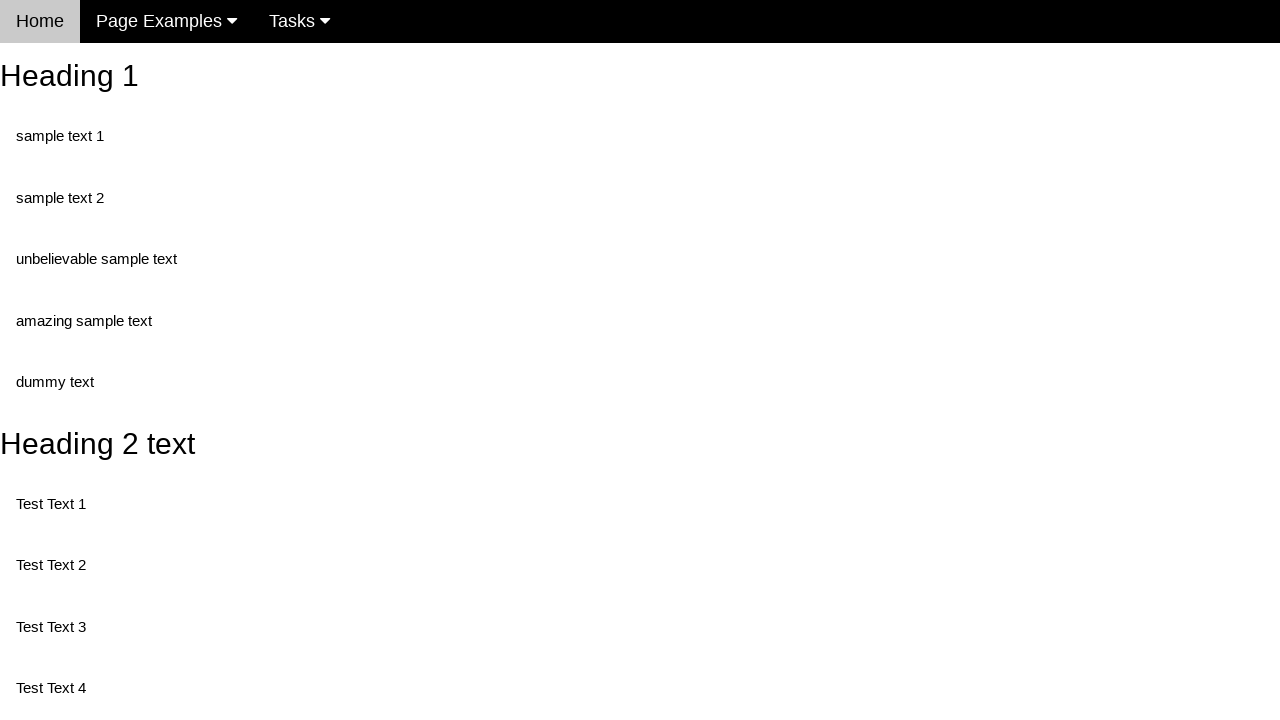

Retrieved text content from heading_2 element using XPath
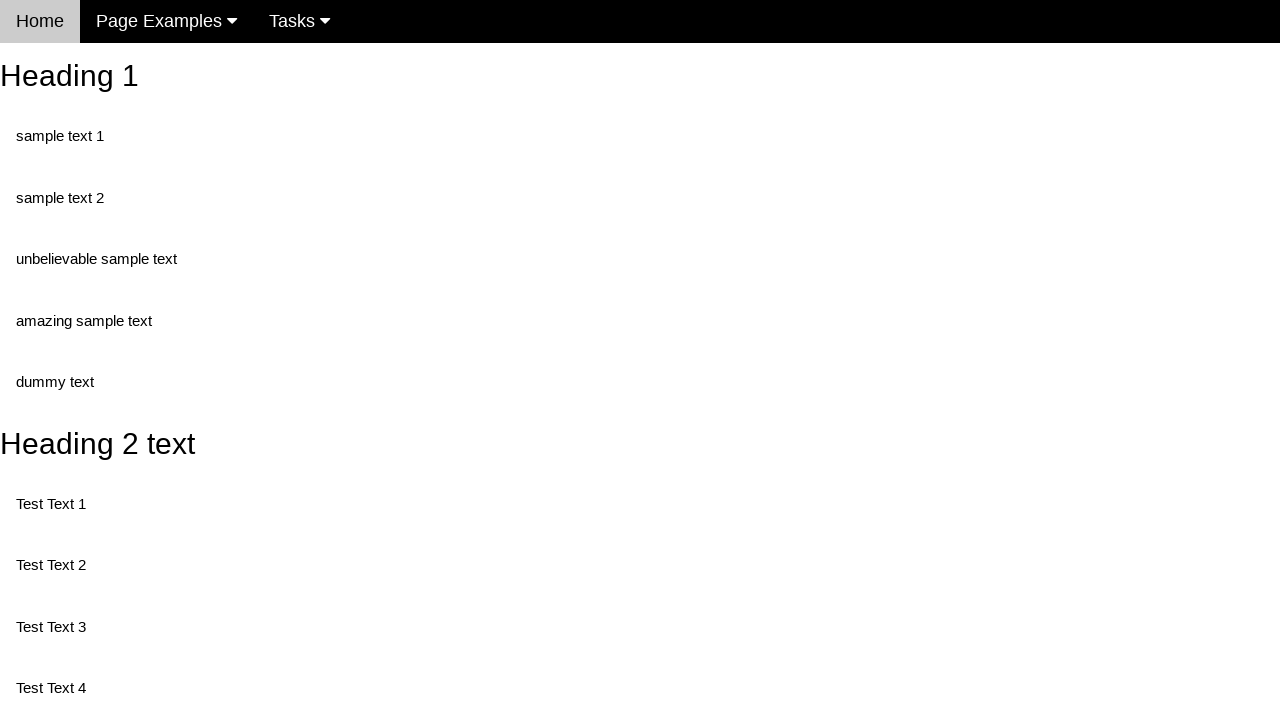

Retrieved Test Text 1 using XPath with id and p element
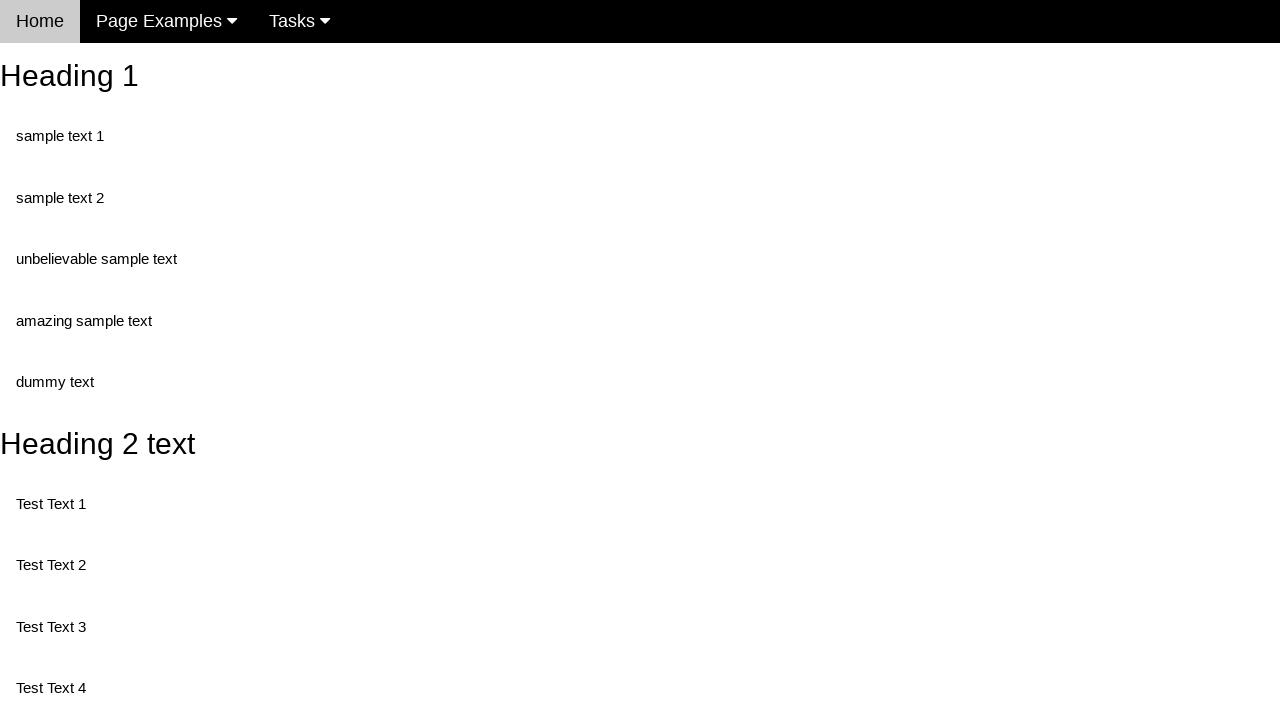

Retrieved Test Text 2 using XPath with class selector
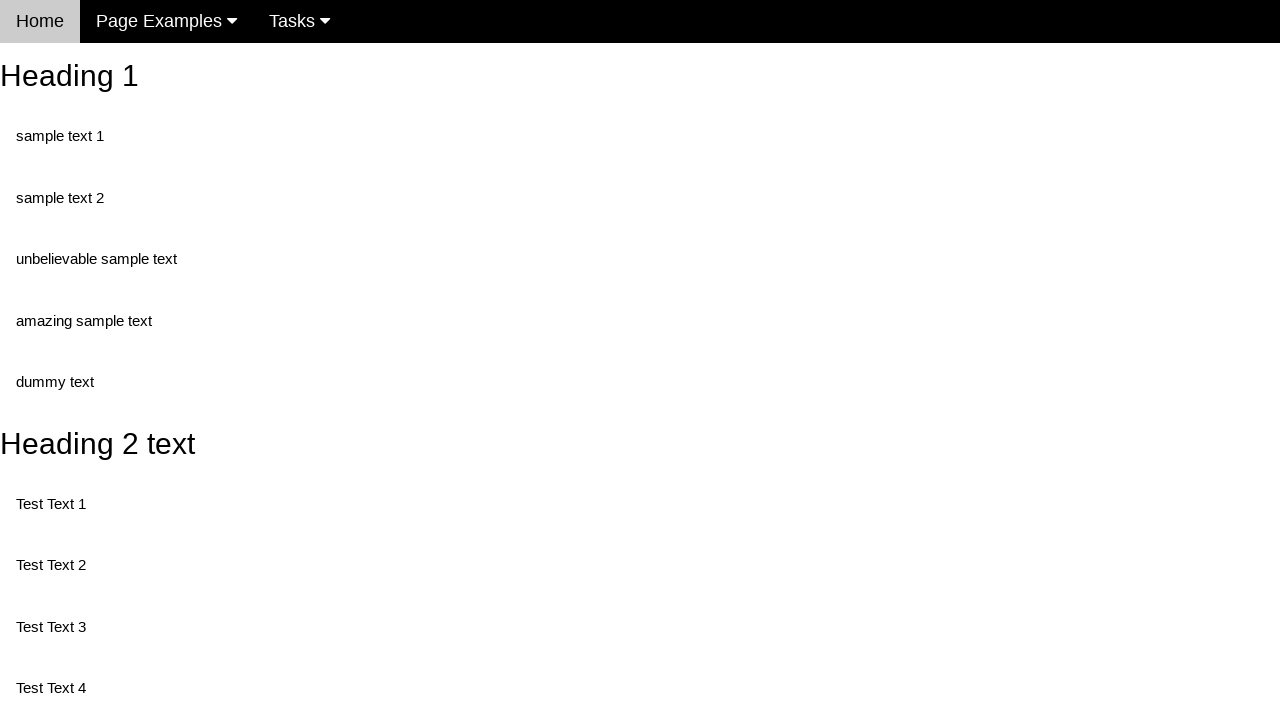

Retrieved Test Text 3 using XPath with id and first p element
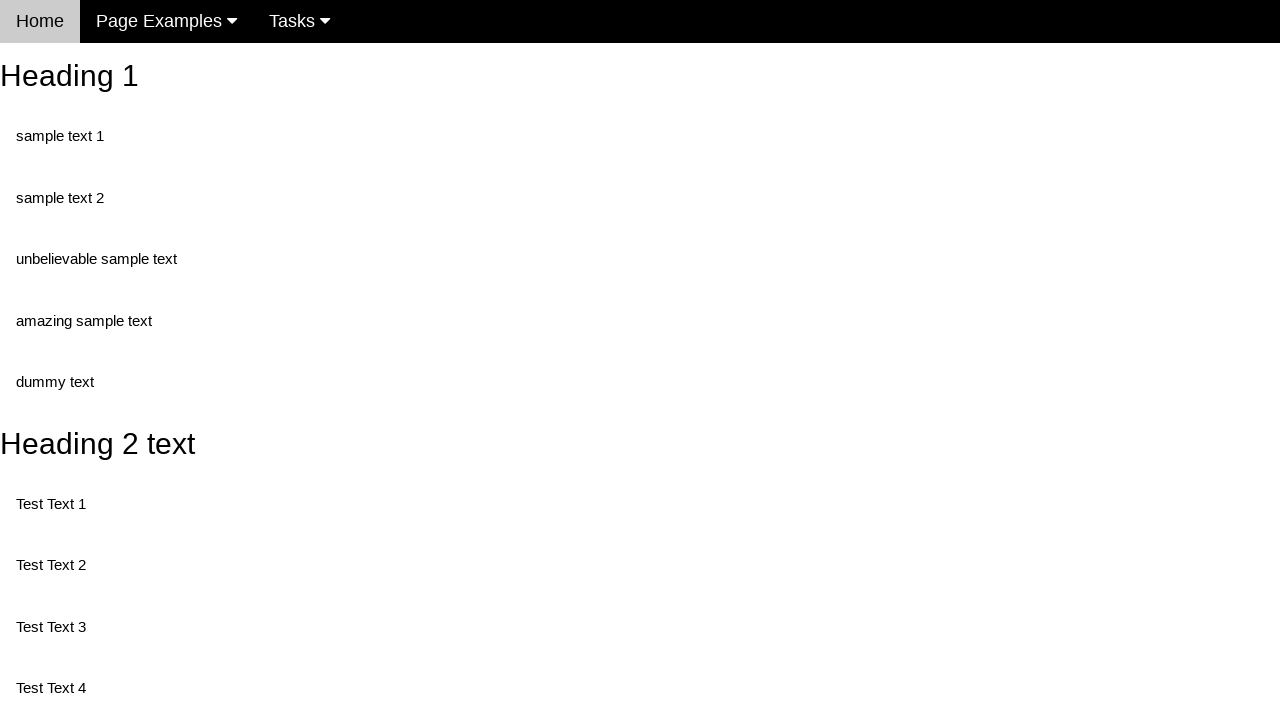

Retrieved Test Text 4 using XPath with id and second p element
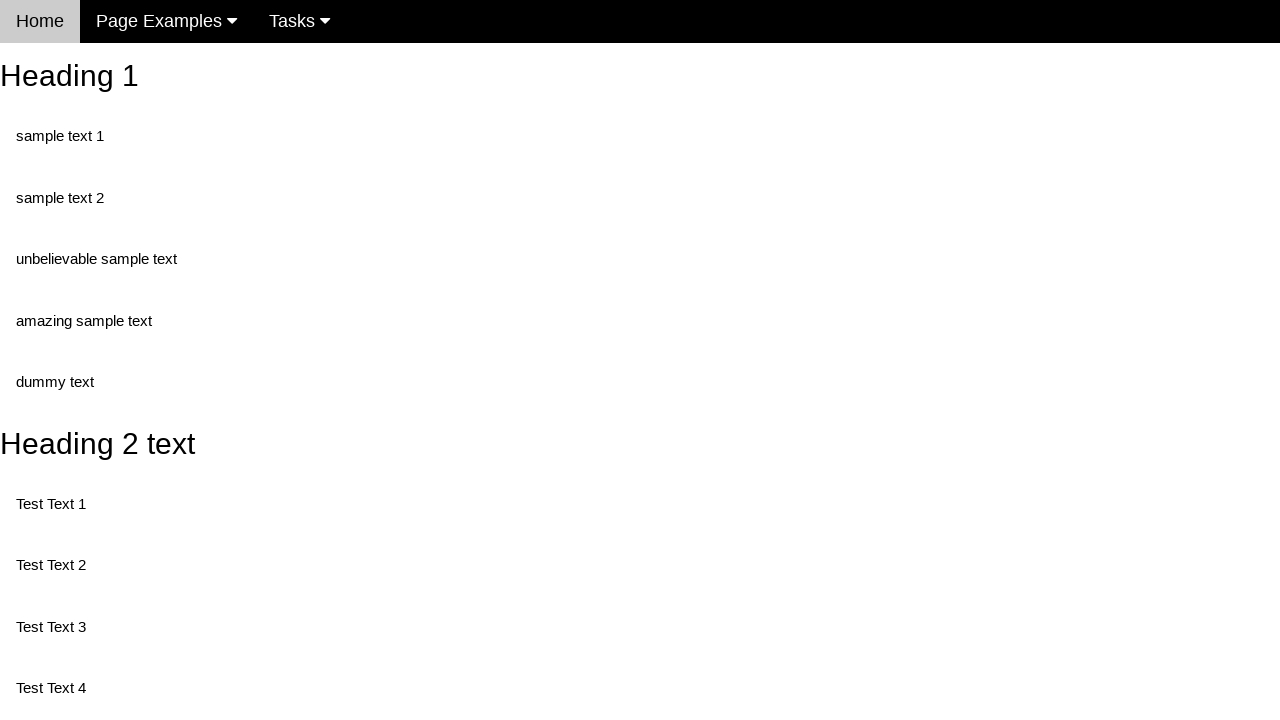

Retrieved Test Text 5 using XPath with id and p element
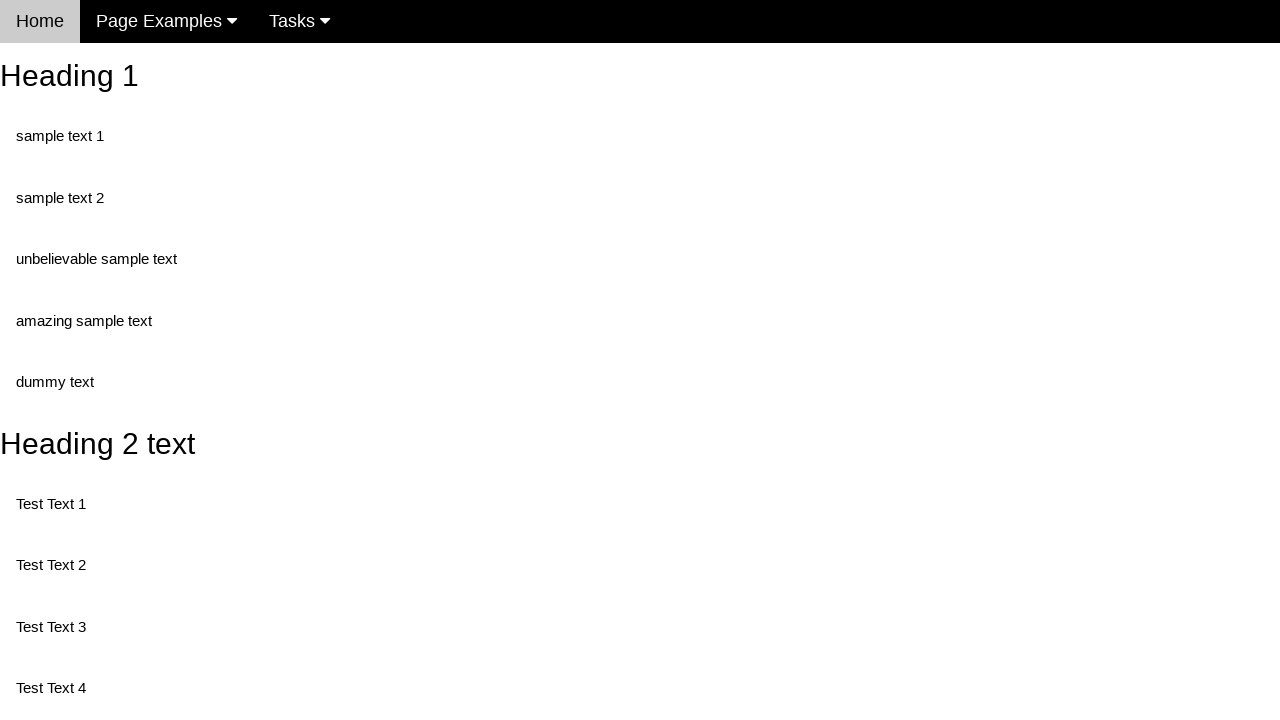

Retrieved button value attribute using XPath with id selector
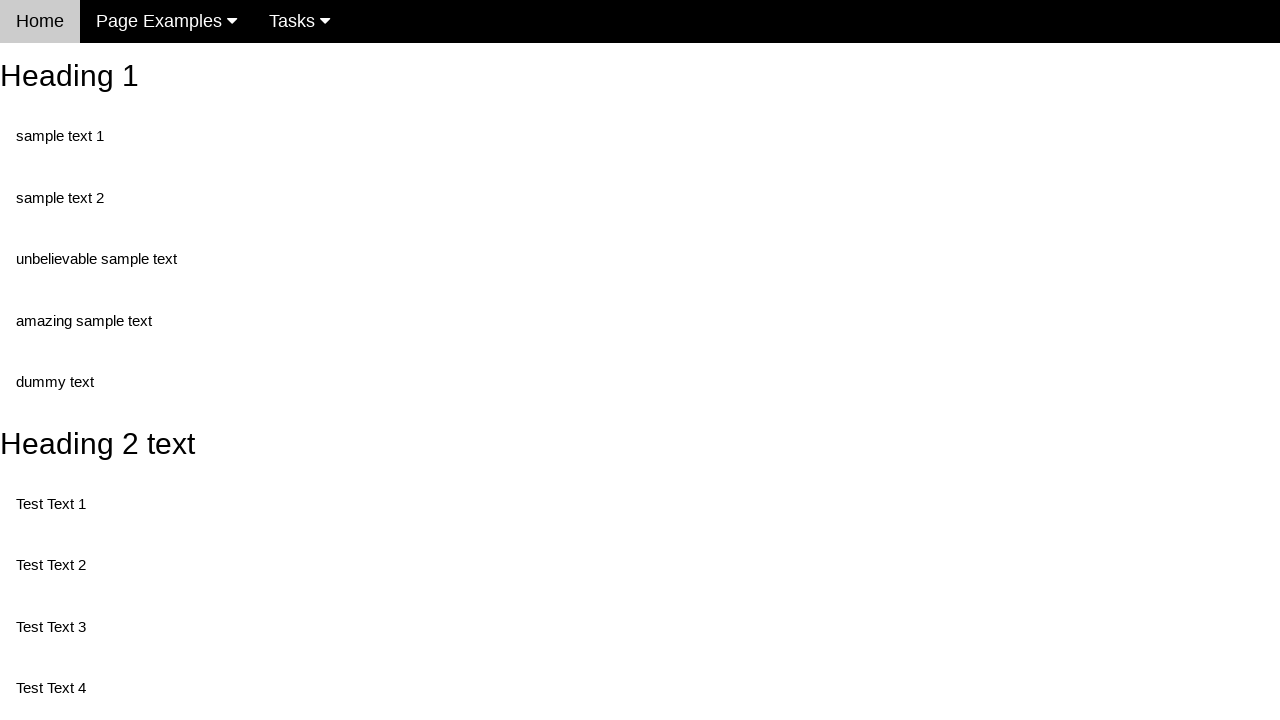

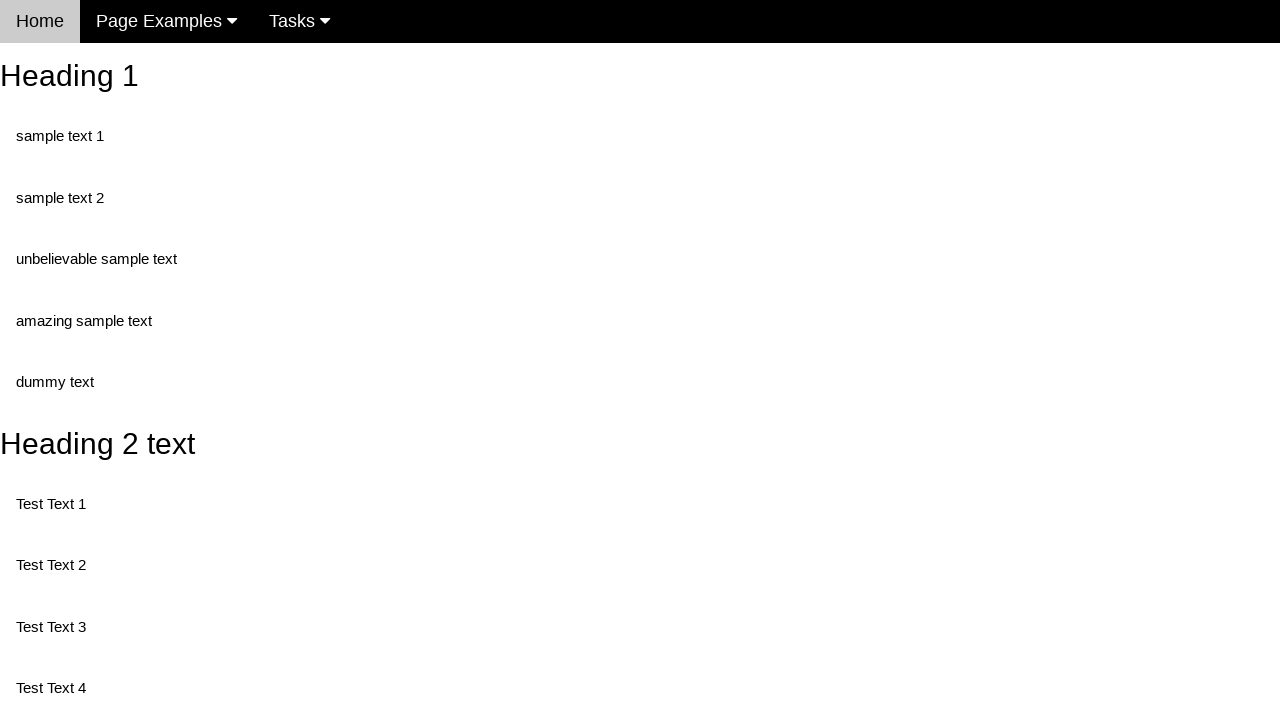